Tests sorting the Due column using semantic class-based locators on the second table

Starting URL: http://the-internet.herokuapp.com/tables

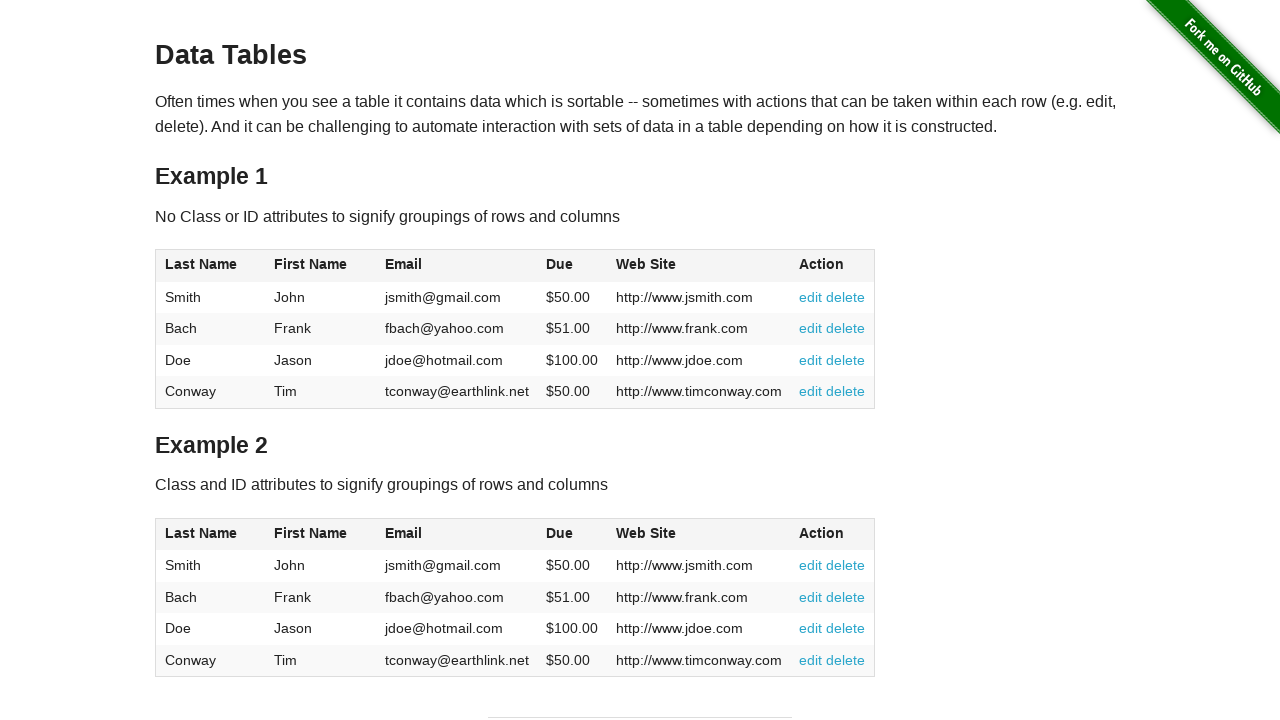

Clicked Due column header in second table to sort at (560, 533) on #table2 thead .dues
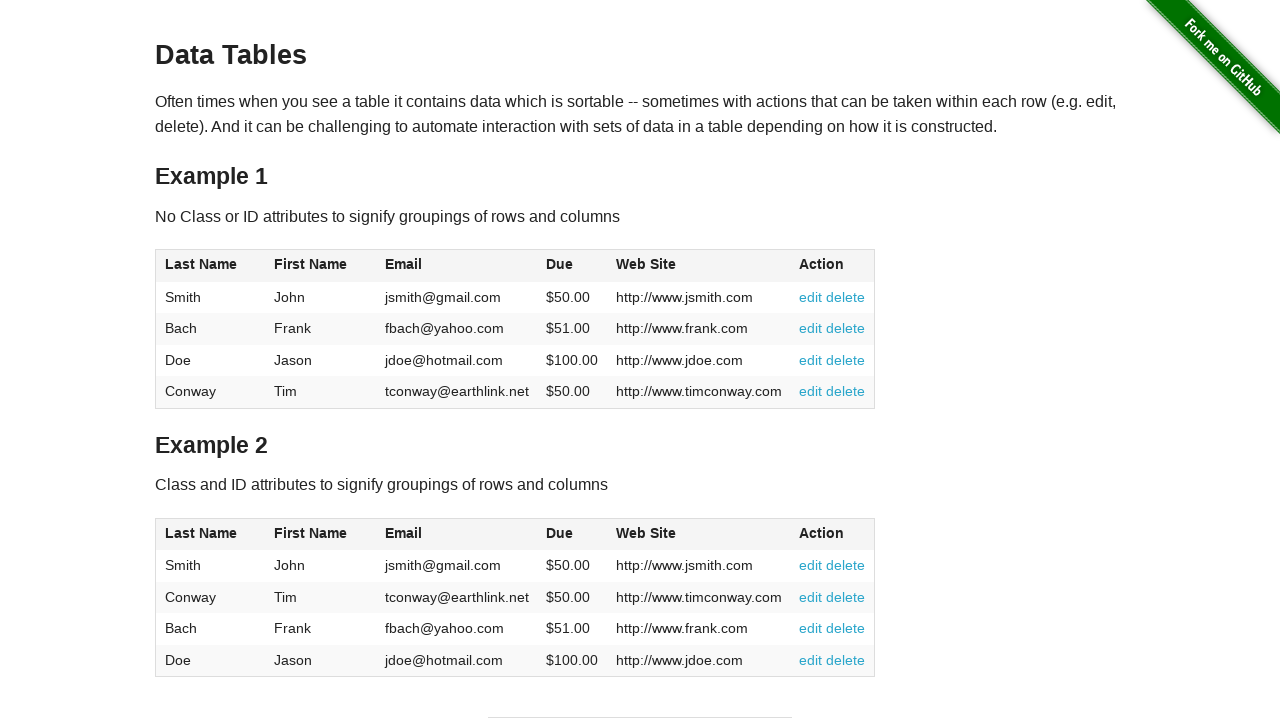

Confirmed table sorted - Due column cells loaded in ascending order
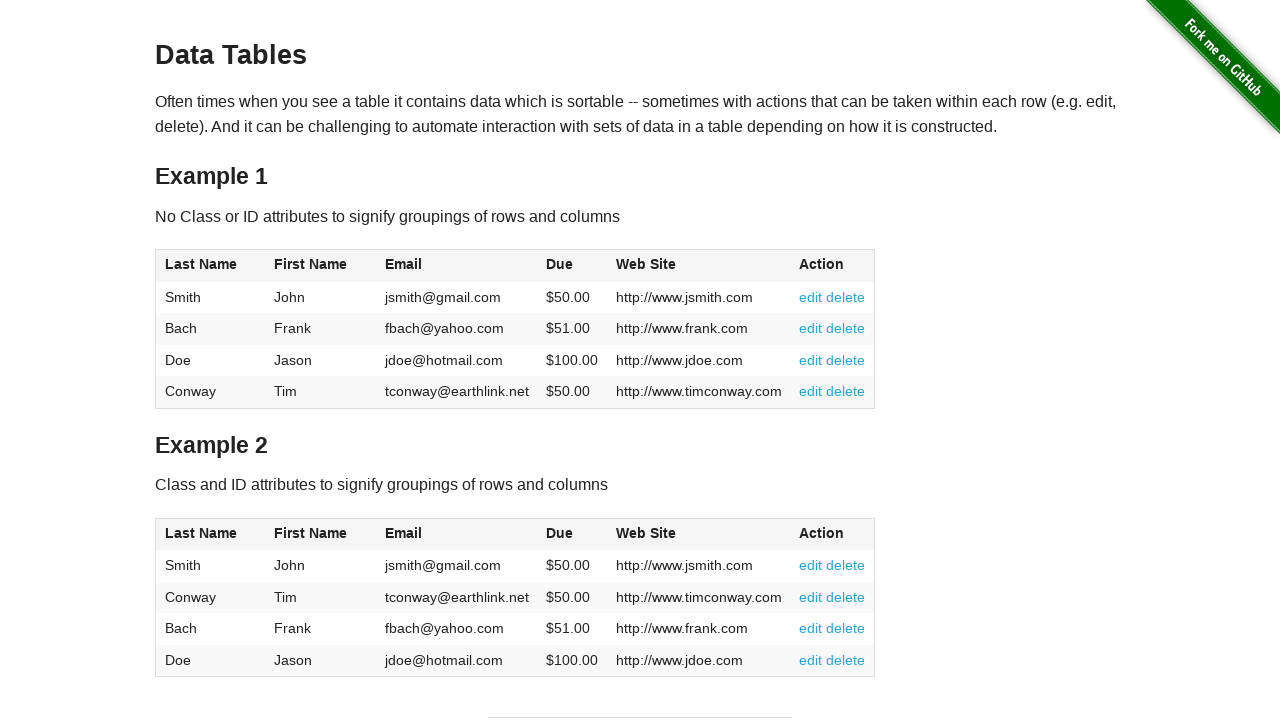

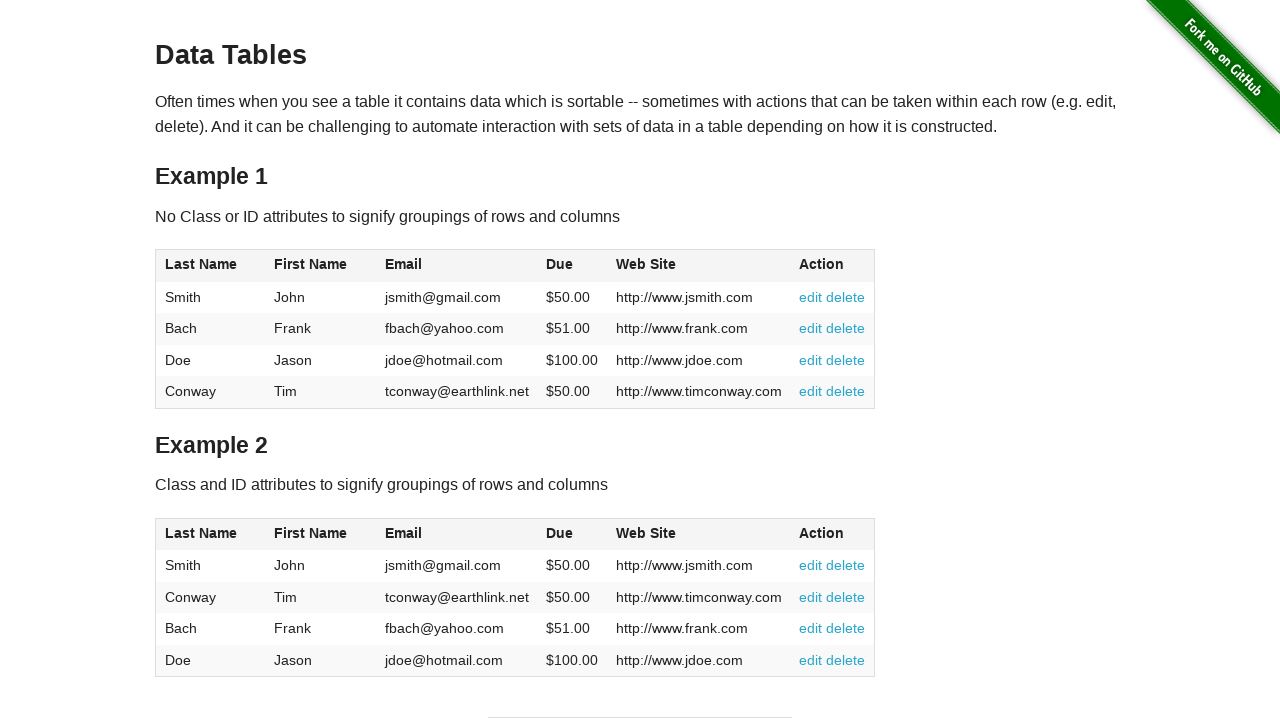